Handles JavaScript alert by clicking a link to trigger an alert and then accepting it

Starting URL: https://www.selenium.dev/documentation/webdriver/js_alerts_prompts_and_confirmations/

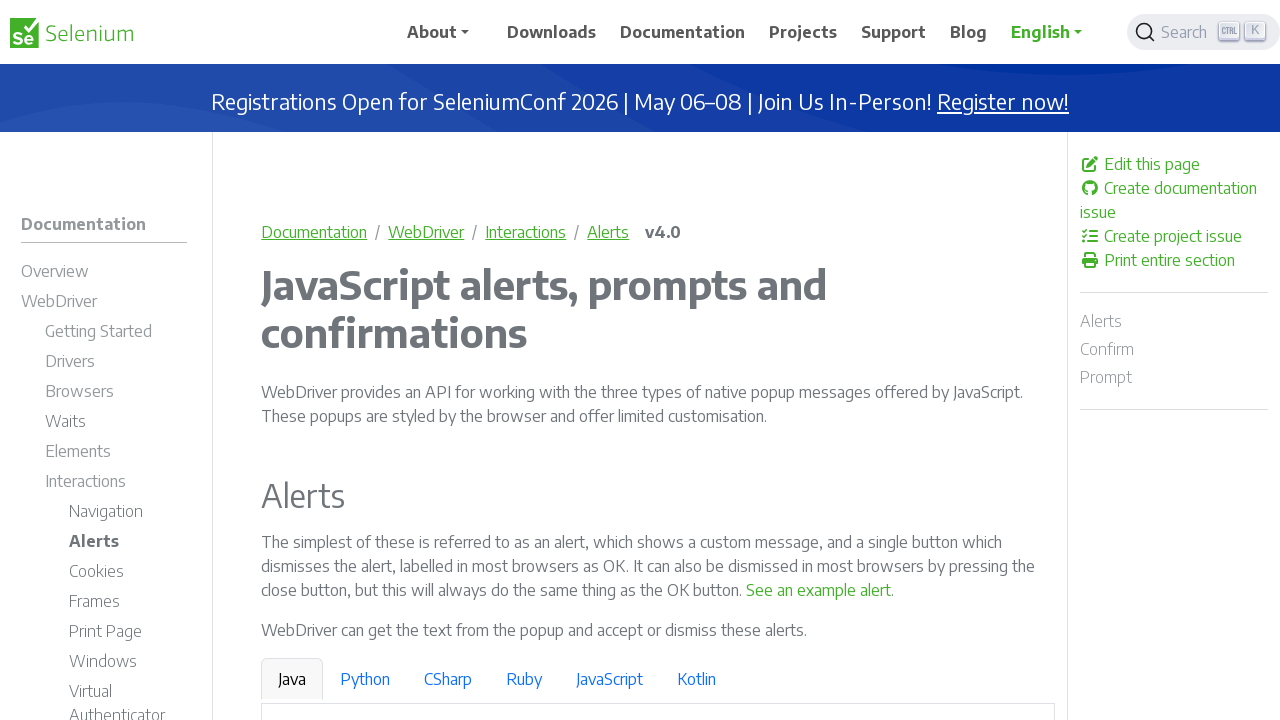

Clicked link to trigger JavaScript alert at (819, 590) on text='See an example alert'
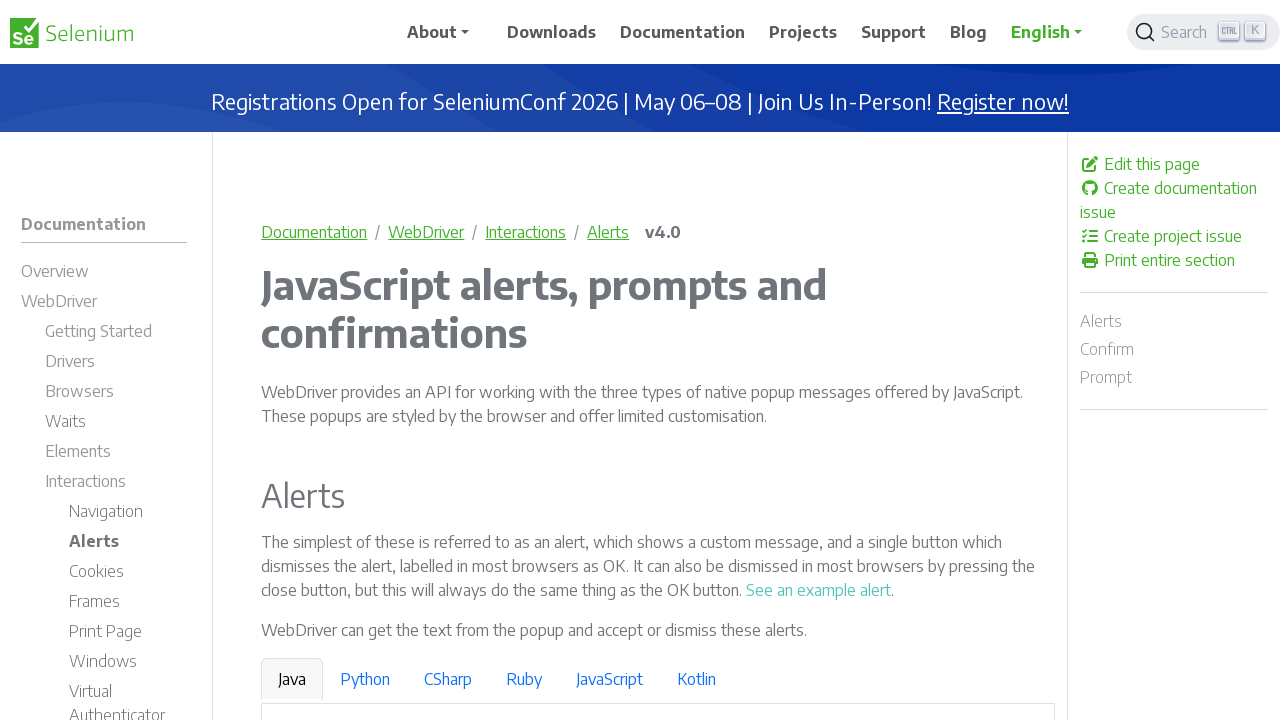

Set up dialog handler to accept alert
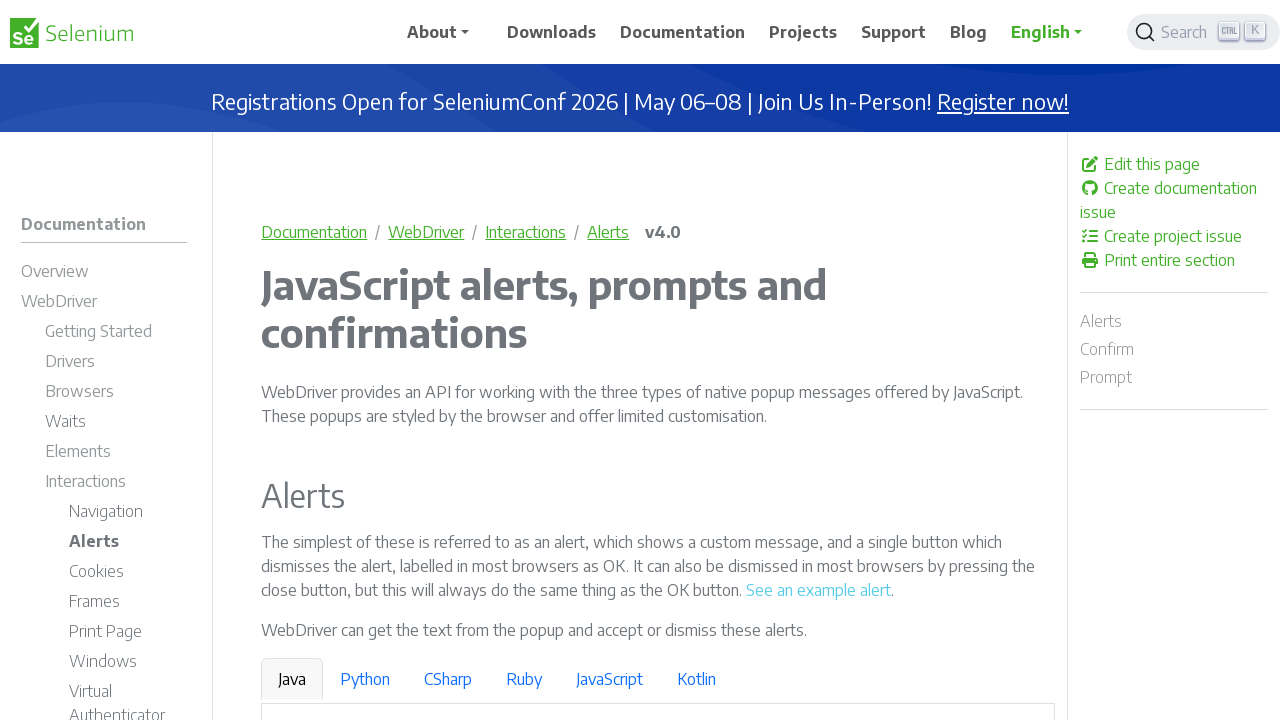

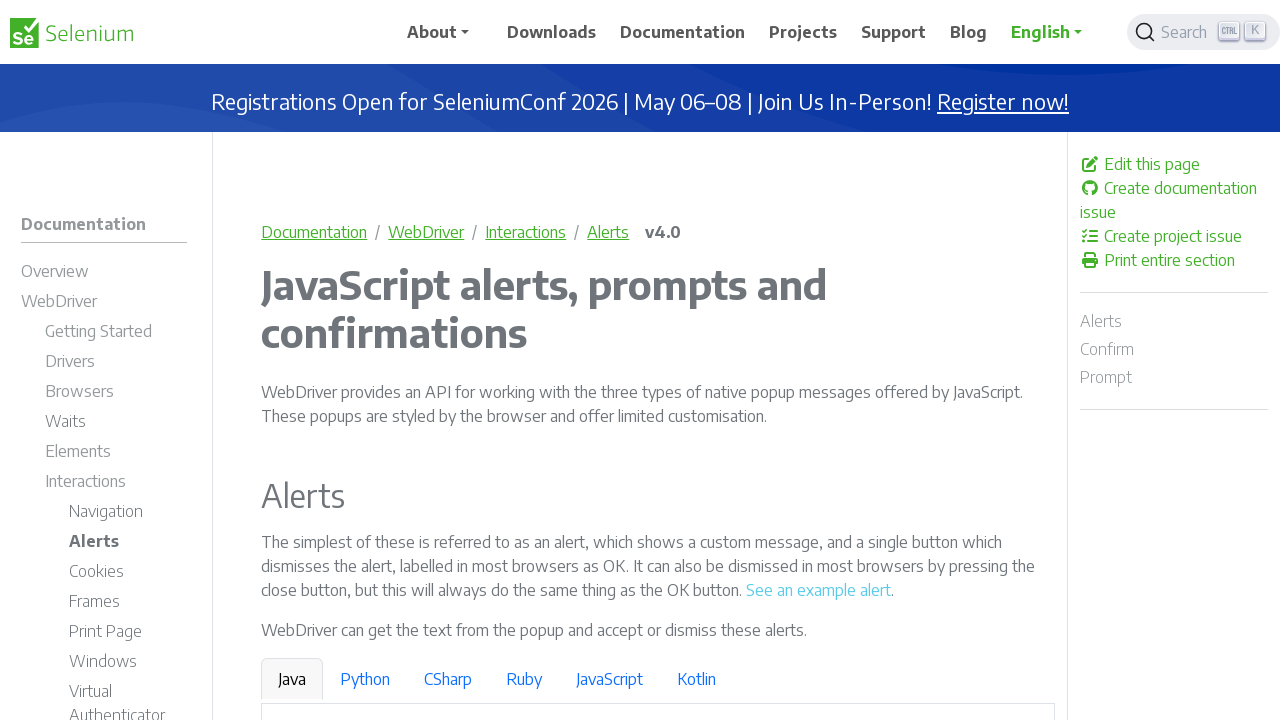